Tests that edits are cancelled when pressing Escape key during editing.

Starting URL: https://demo.playwright.dev/todomvc

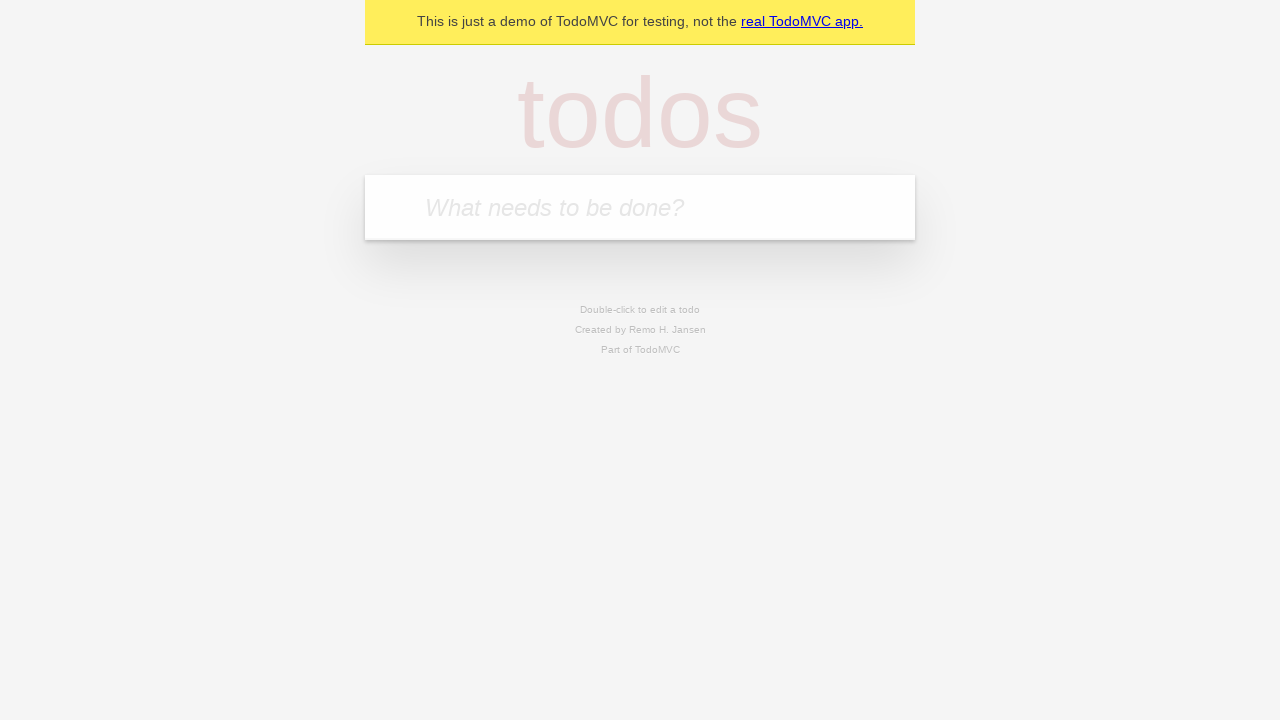

Filled input field with 'buy some cheese' on internal:attr=[placeholder="What needs to be done?"i]
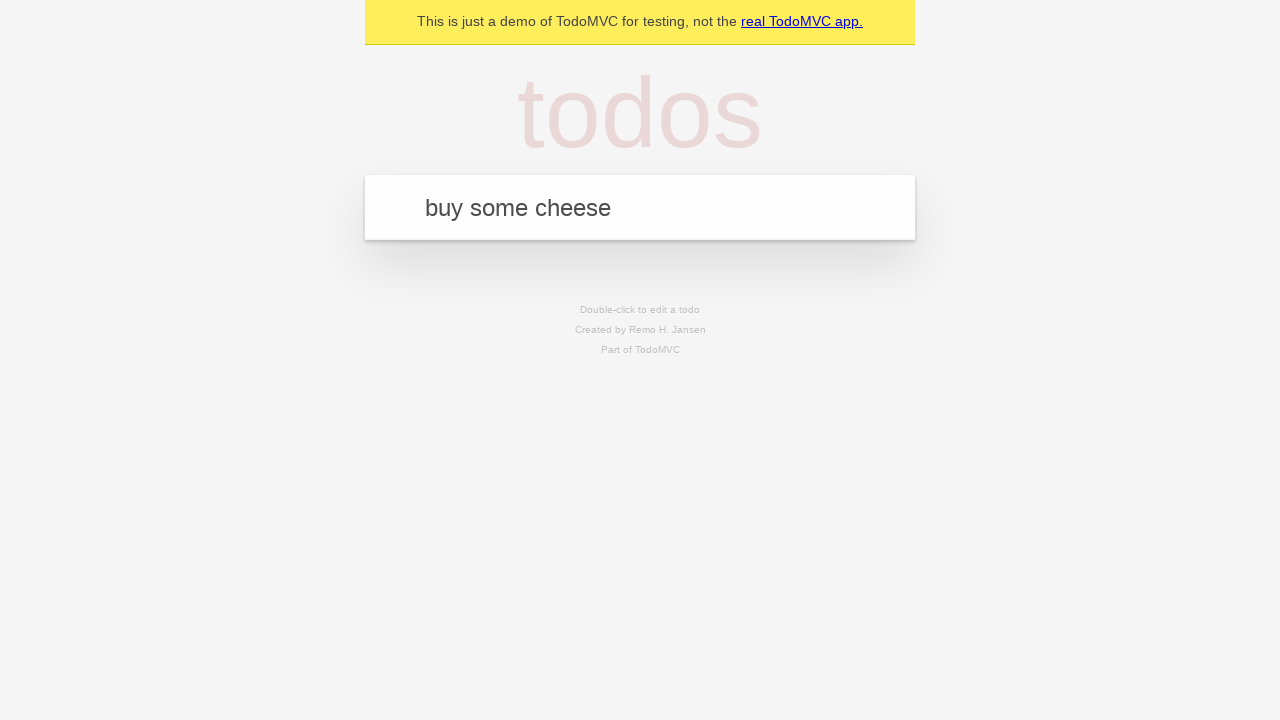

Pressed Enter to create first todo on internal:attr=[placeholder="What needs to be done?"i]
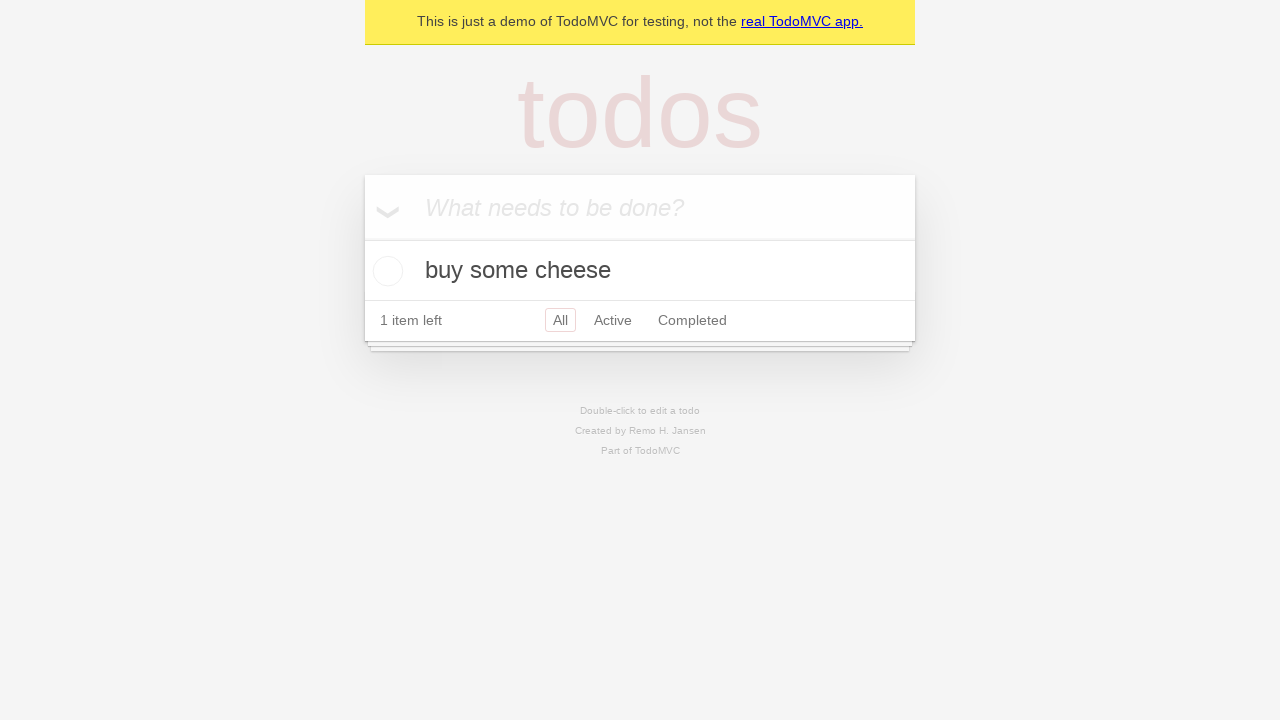

Filled input field with 'feed the cat' on internal:attr=[placeholder="What needs to be done?"i]
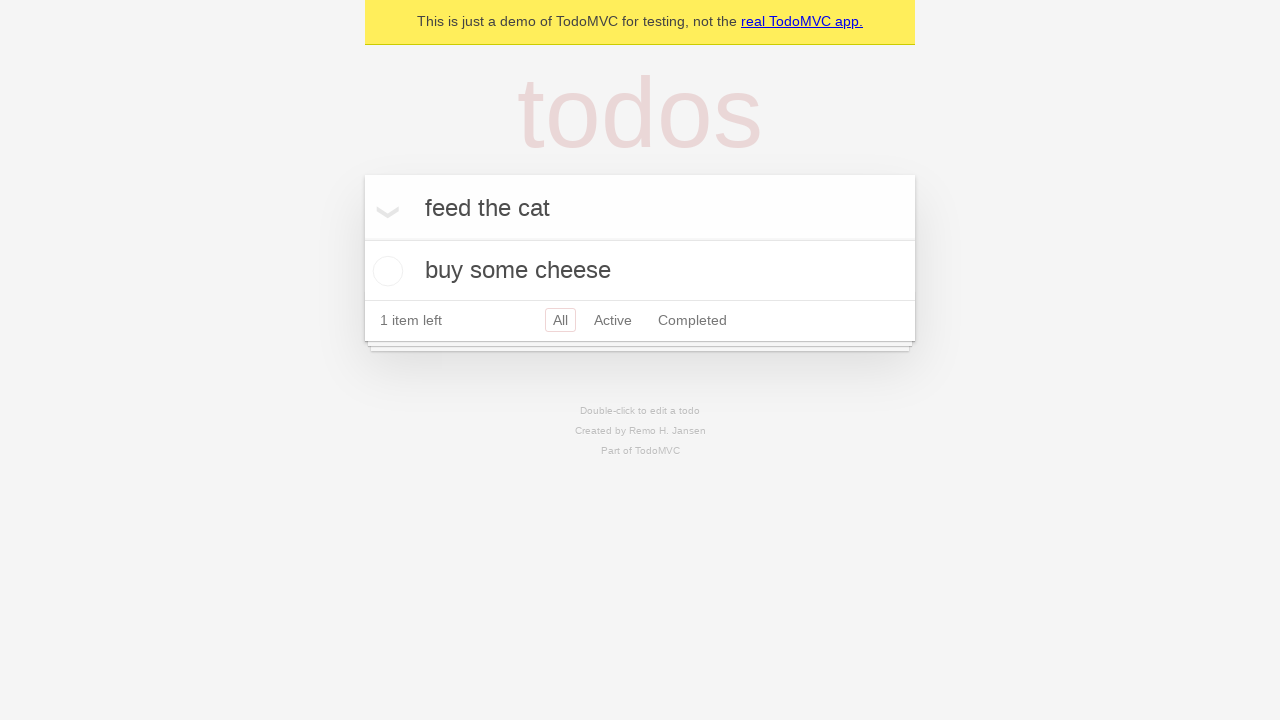

Pressed Enter to create second todo on internal:attr=[placeholder="What needs to be done?"i]
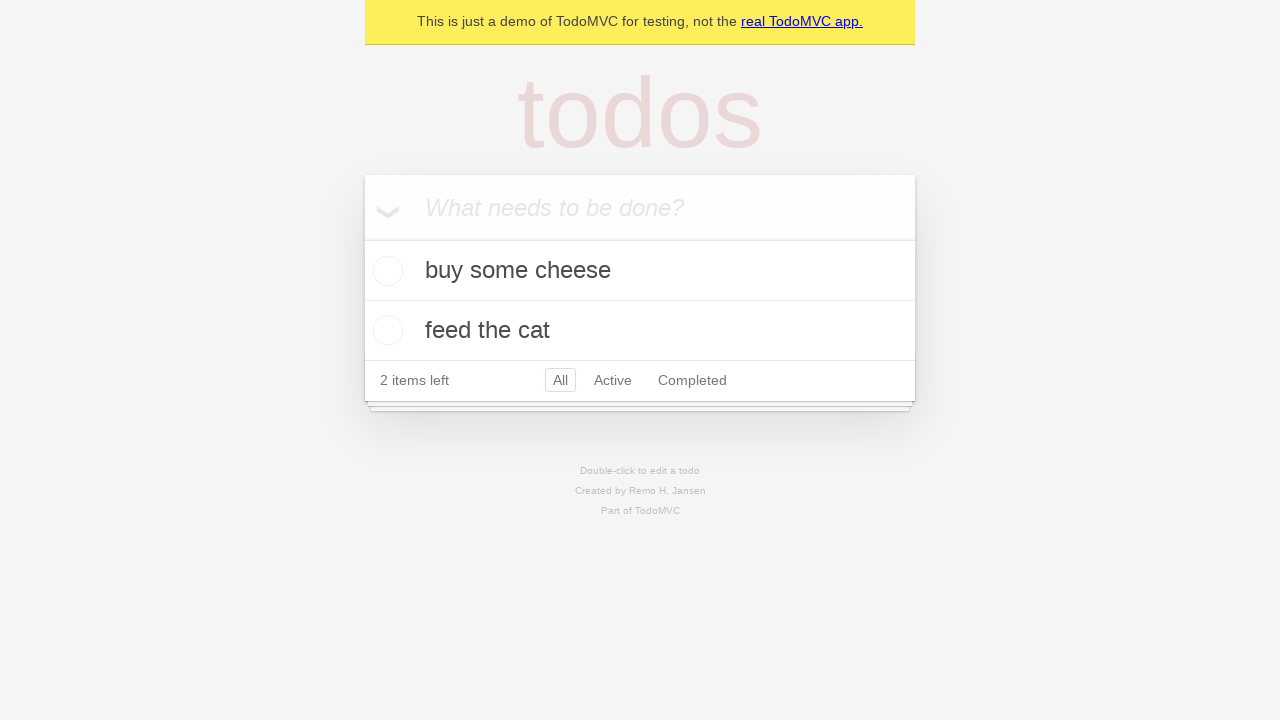

Filled input field with 'book a doctors appointment' on internal:attr=[placeholder="What needs to be done?"i]
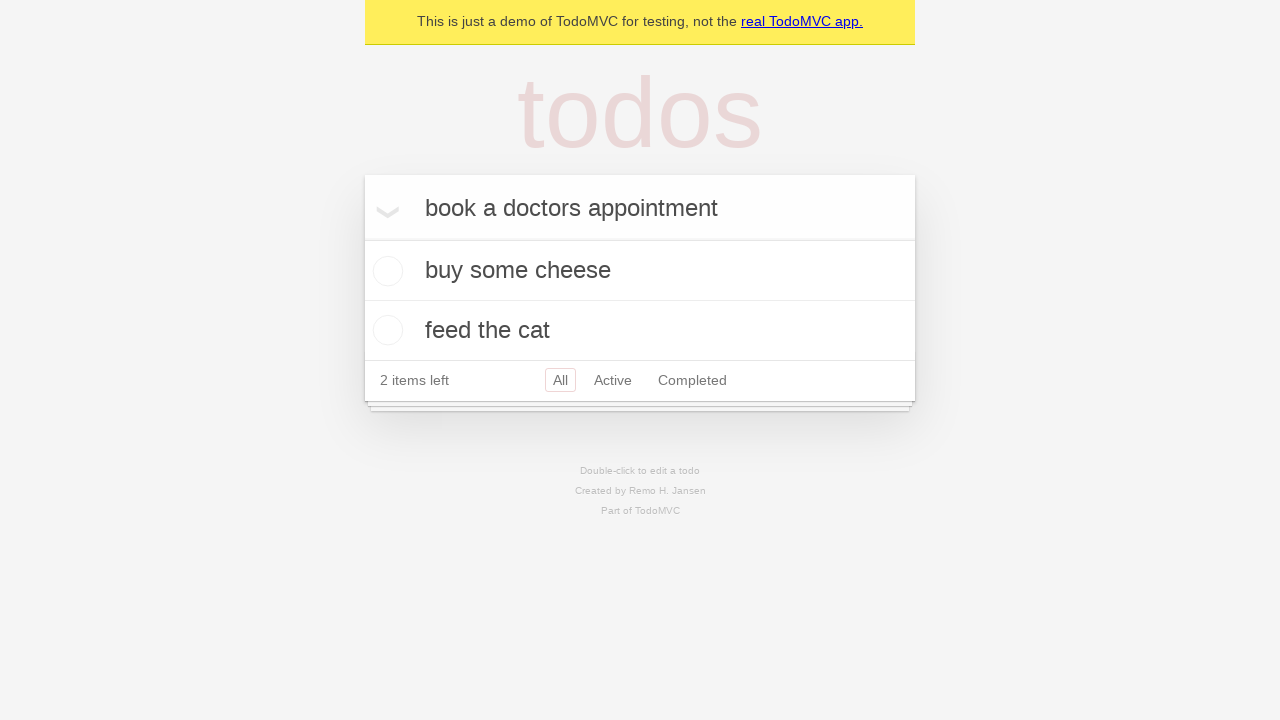

Pressed Enter to create third todo on internal:attr=[placeholder="What needs to be done?"i]
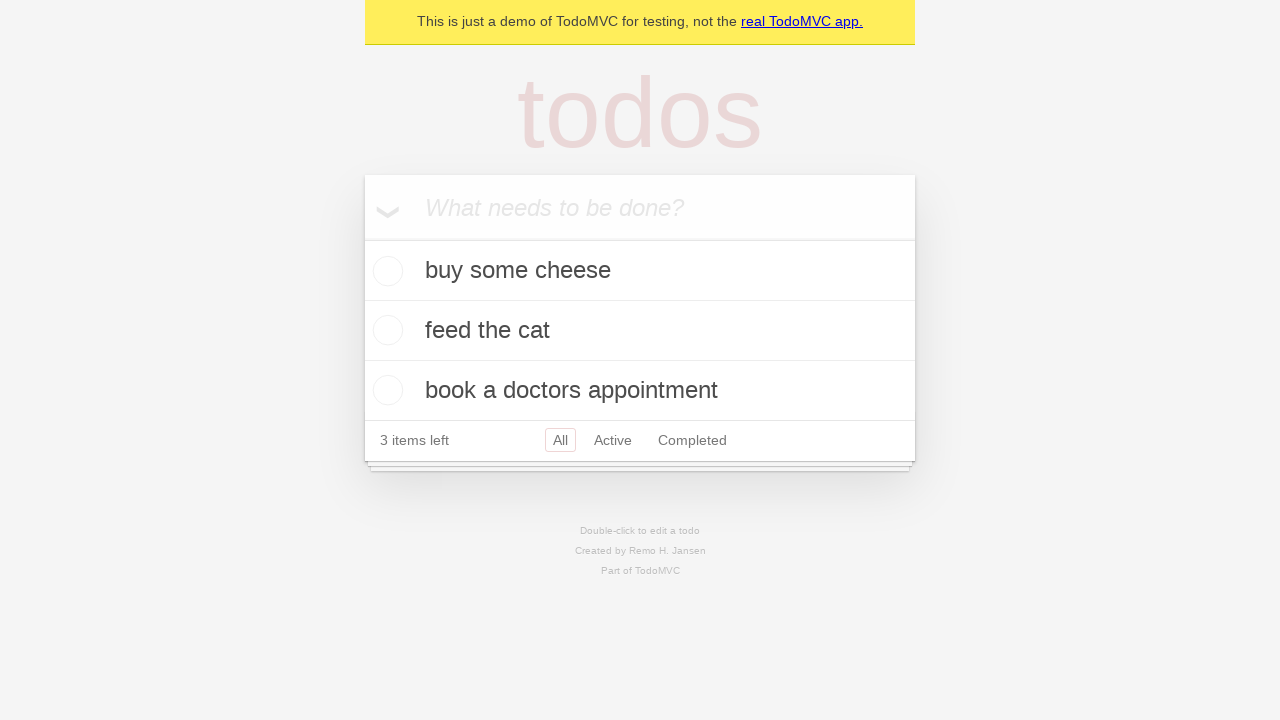

Double-clicked on second todo to enter edit mode at (640, 331) on internal:testid=[data-testid="todo-item"s] >> nth=1
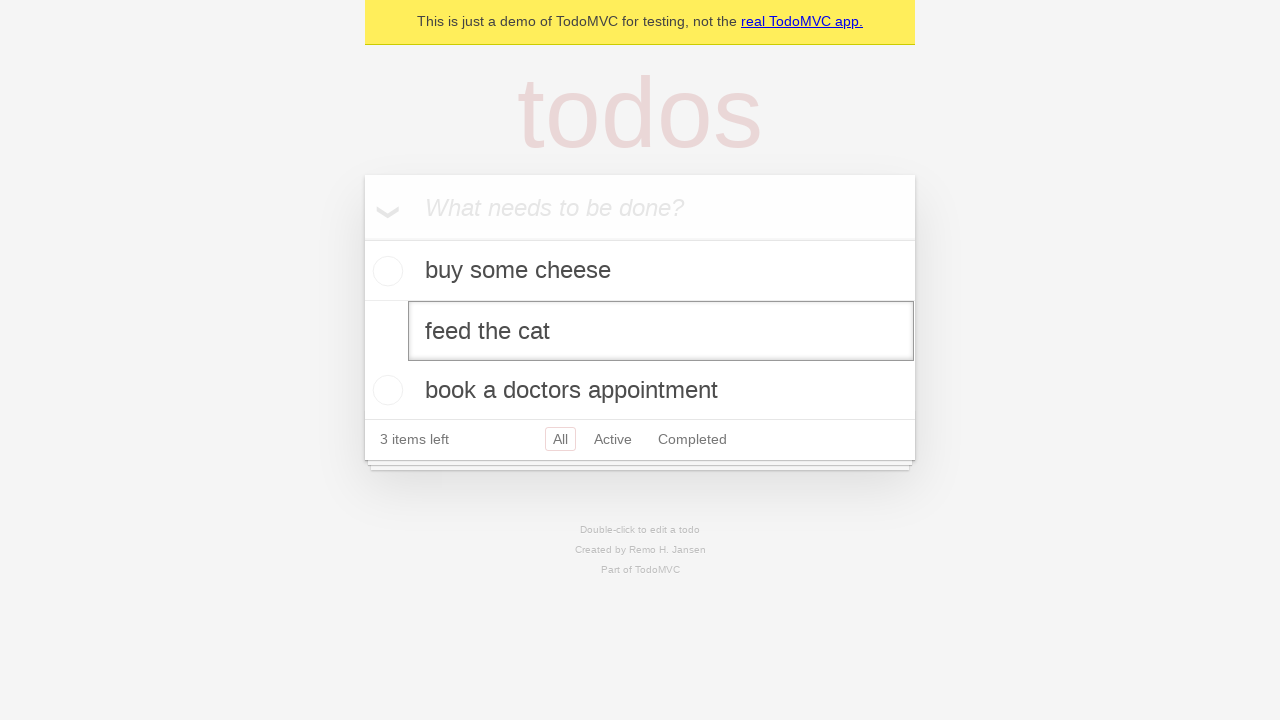

Filled edit field with 'buy some sausages' on internal:testid=[data-testid="todo-item"s] >> nth=1 >> internal:role=textbox[nam
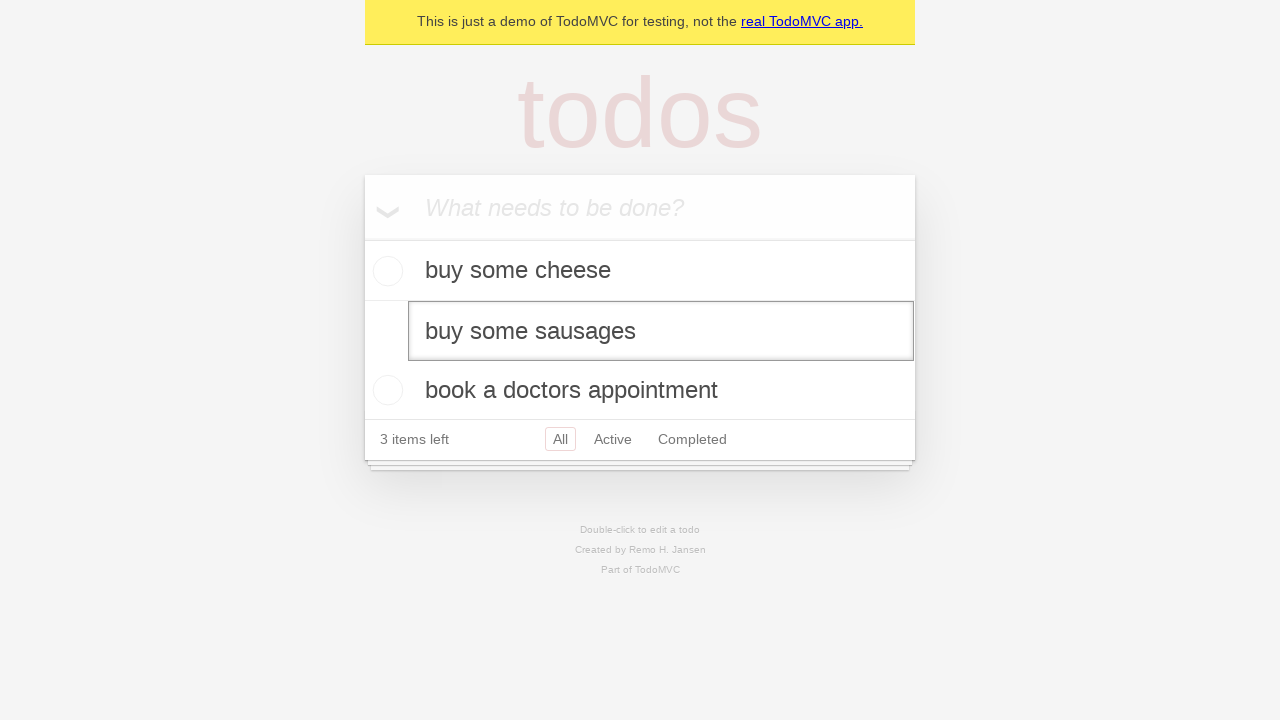

Pressed Escape to cancel edit on internal:testid=[data-testid="todo-item"s] >> nth=1 >> internal:role=textbox[nam
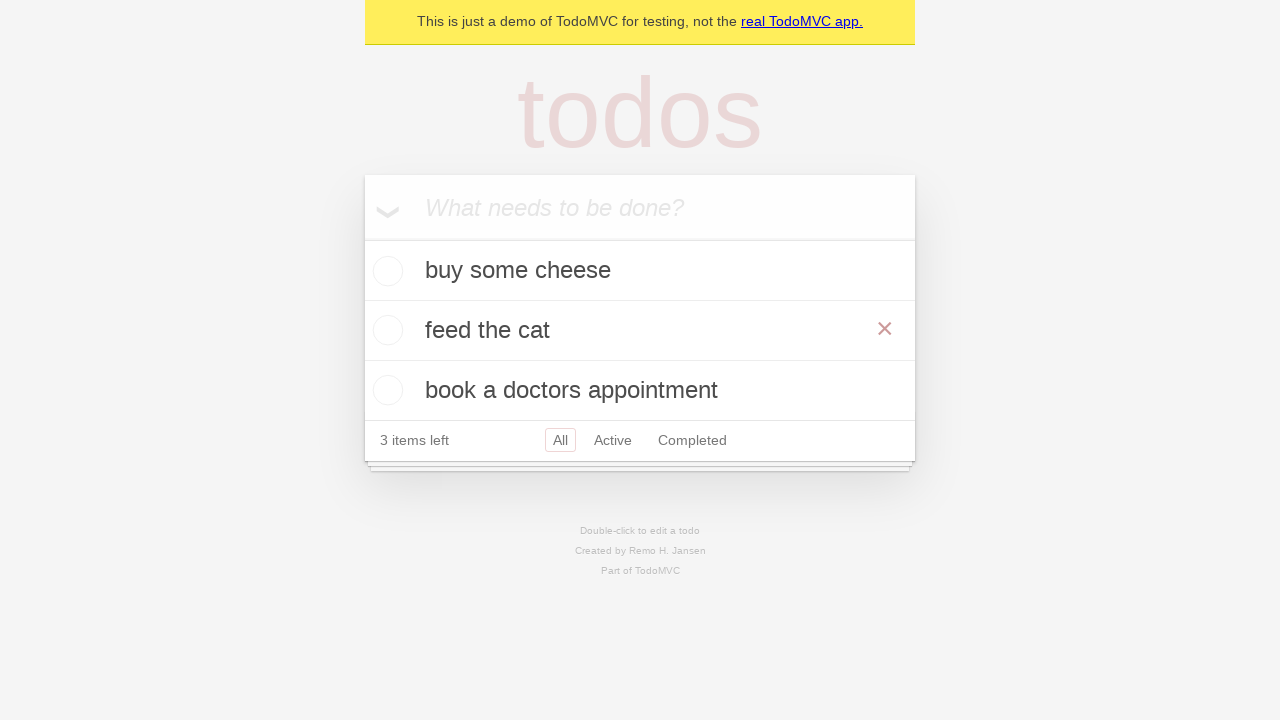

Verified that original todo text 'feed the cat' is still present
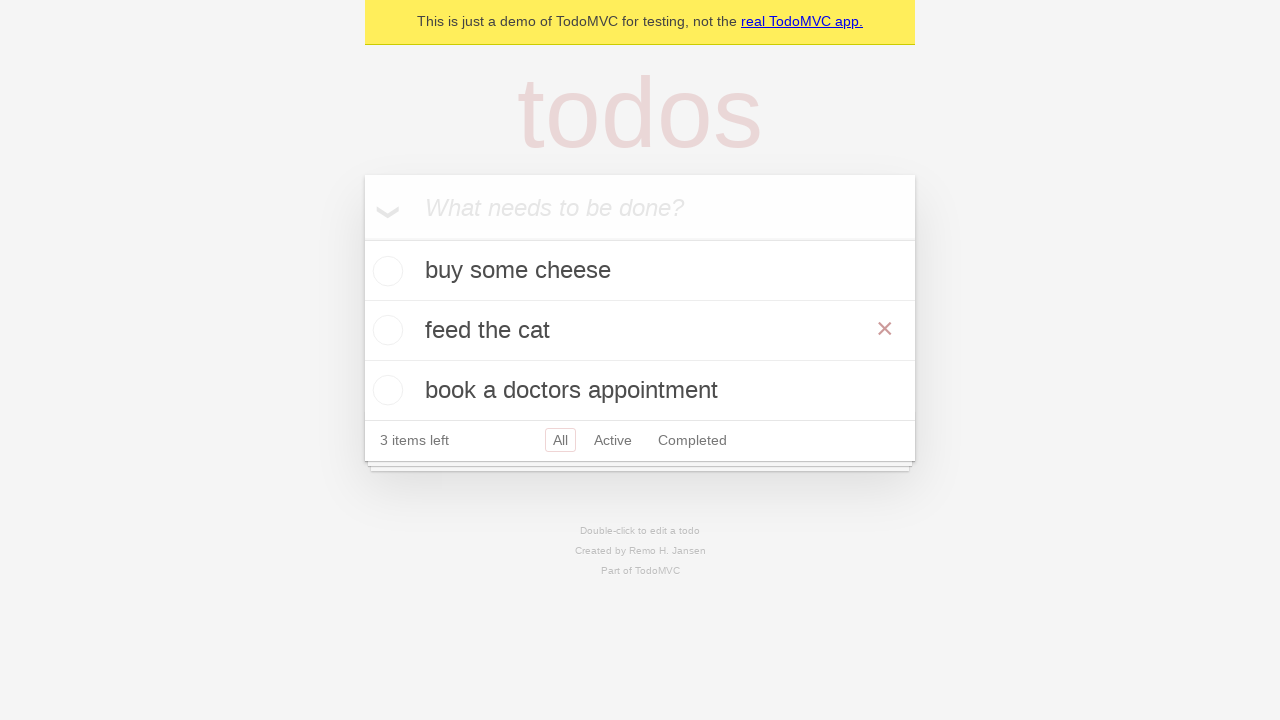

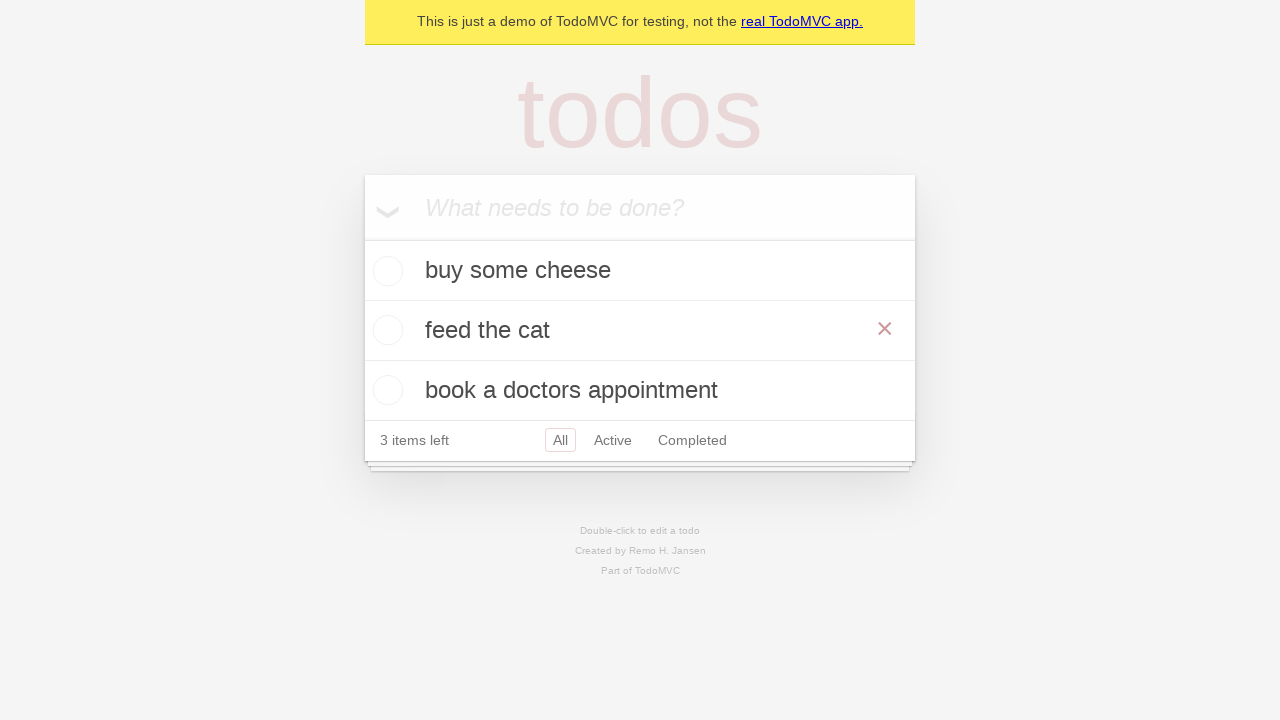